Tests hover functionality by hovering over an avatar image and verifying that additional user information (caption) appears on hover.

Starting URL: http://the-internet.herokuapp.com/hovers

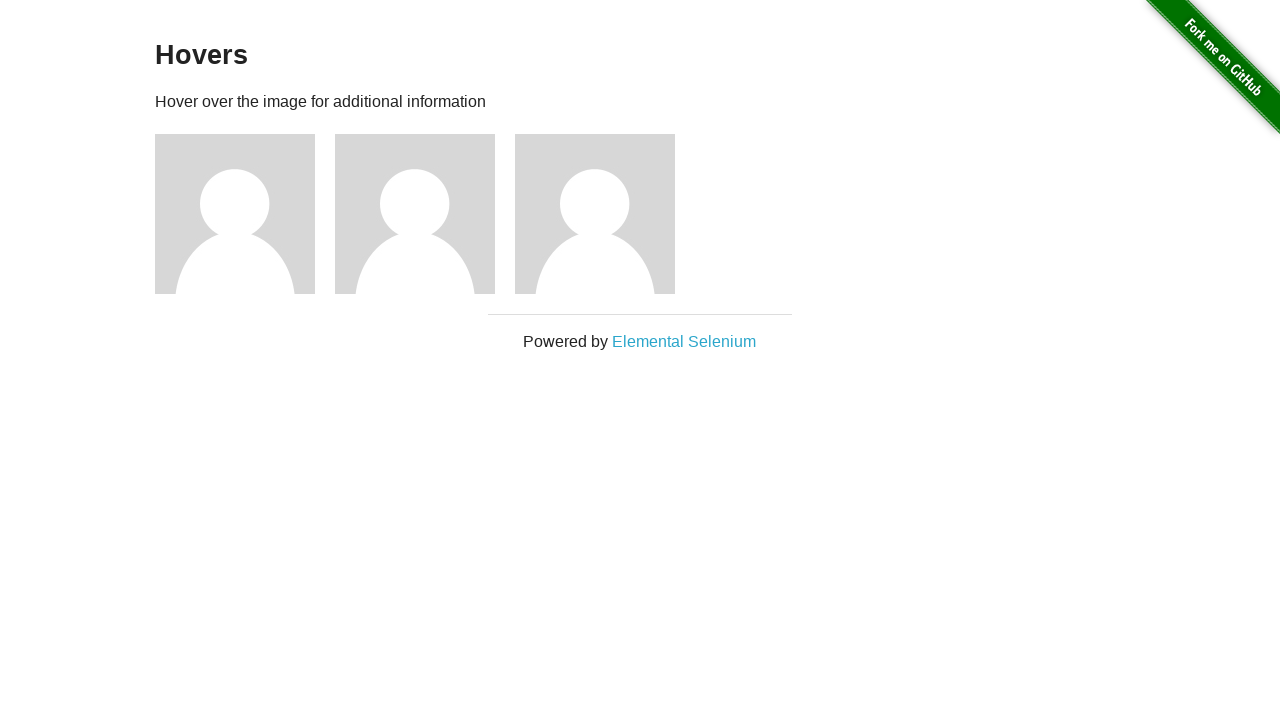

Navigated to the hovers test page
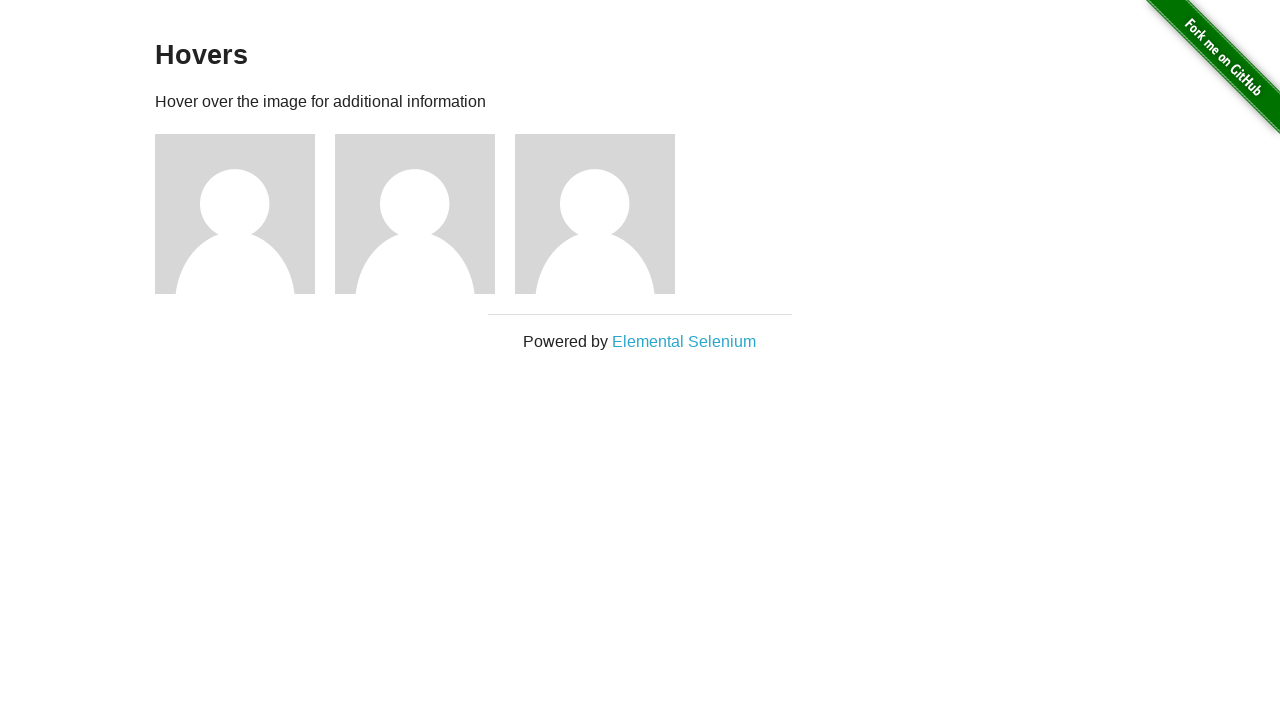

Located the first avatar figure element
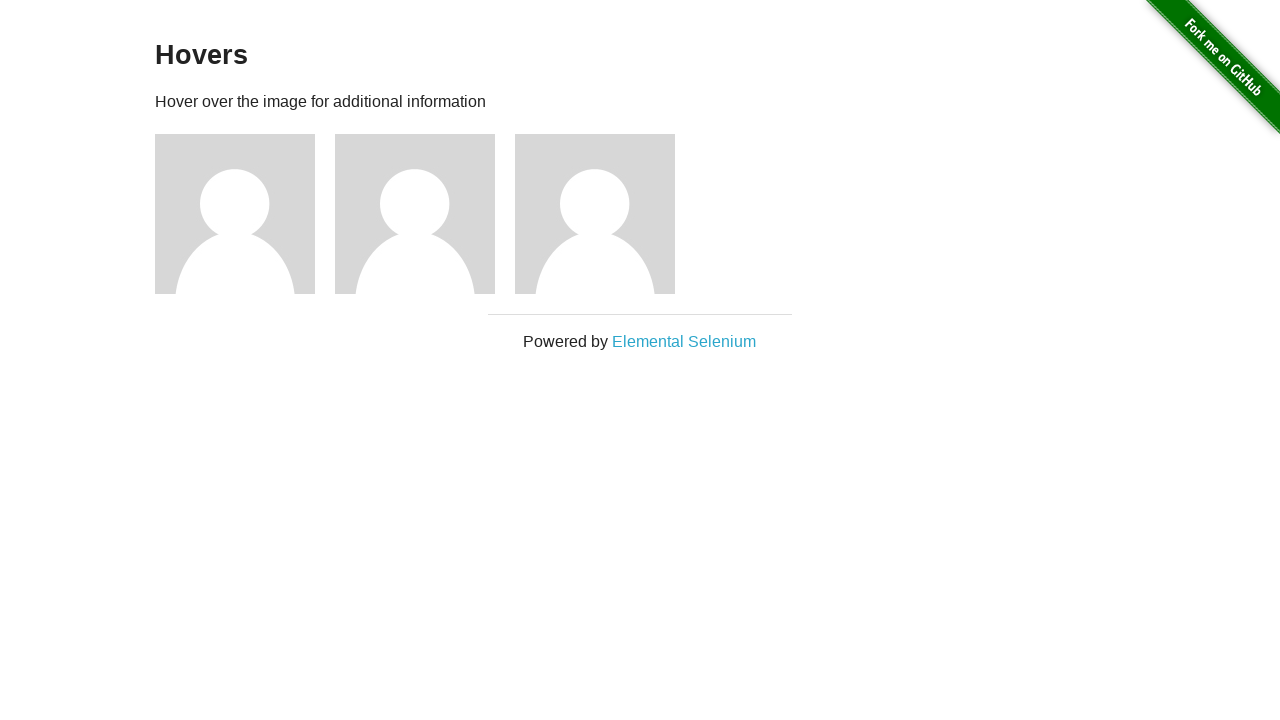

Hovered over the avatar image at (245, 214) on .figure >> nth=0
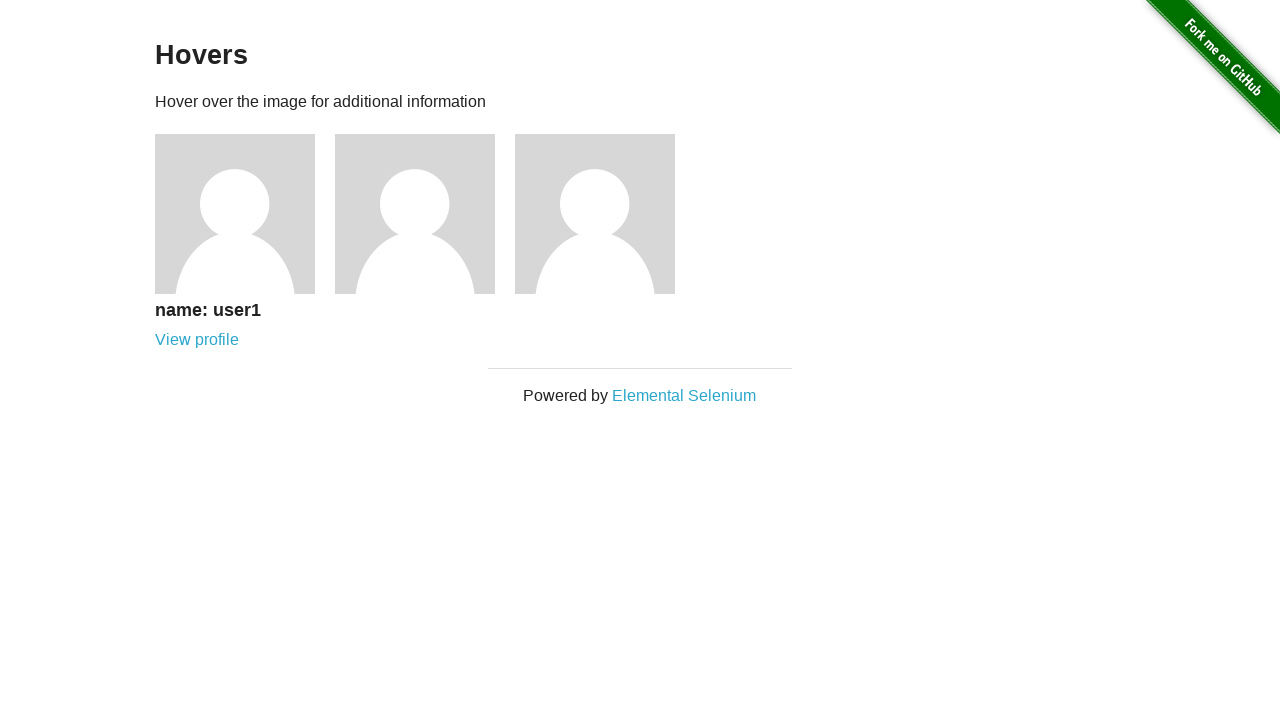

Located the caption element
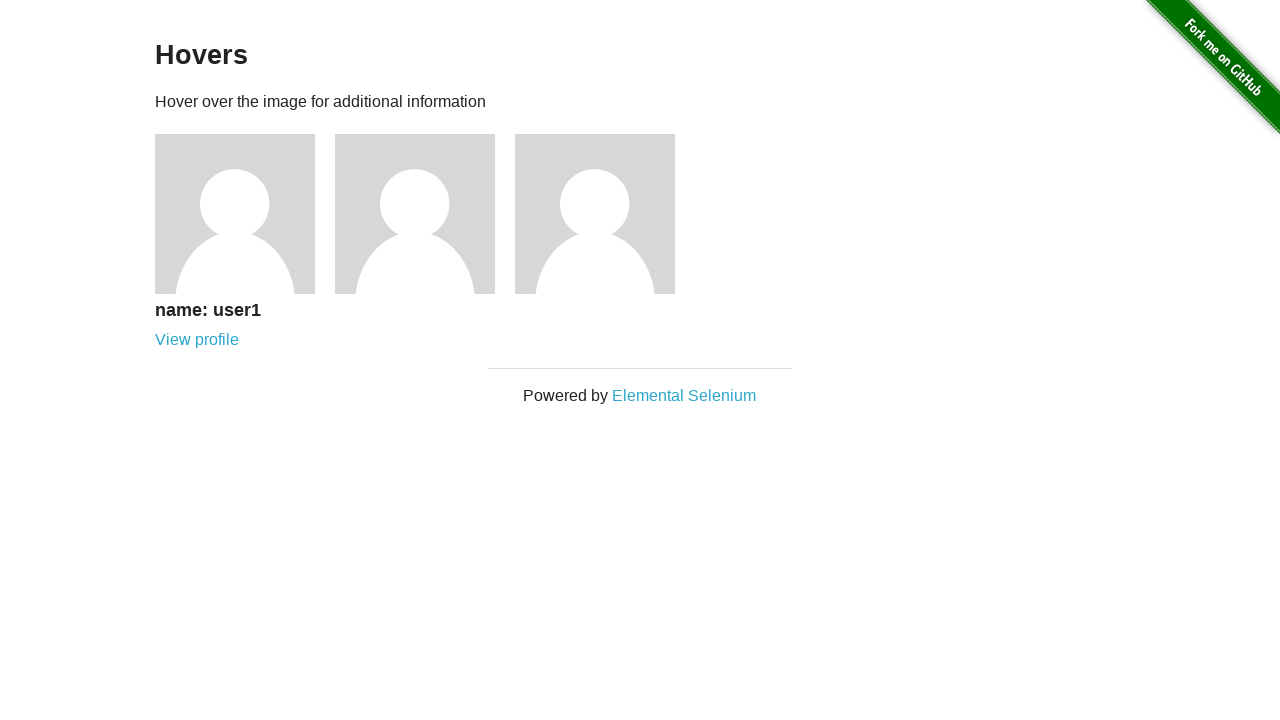

Verified that caption is visible after hover
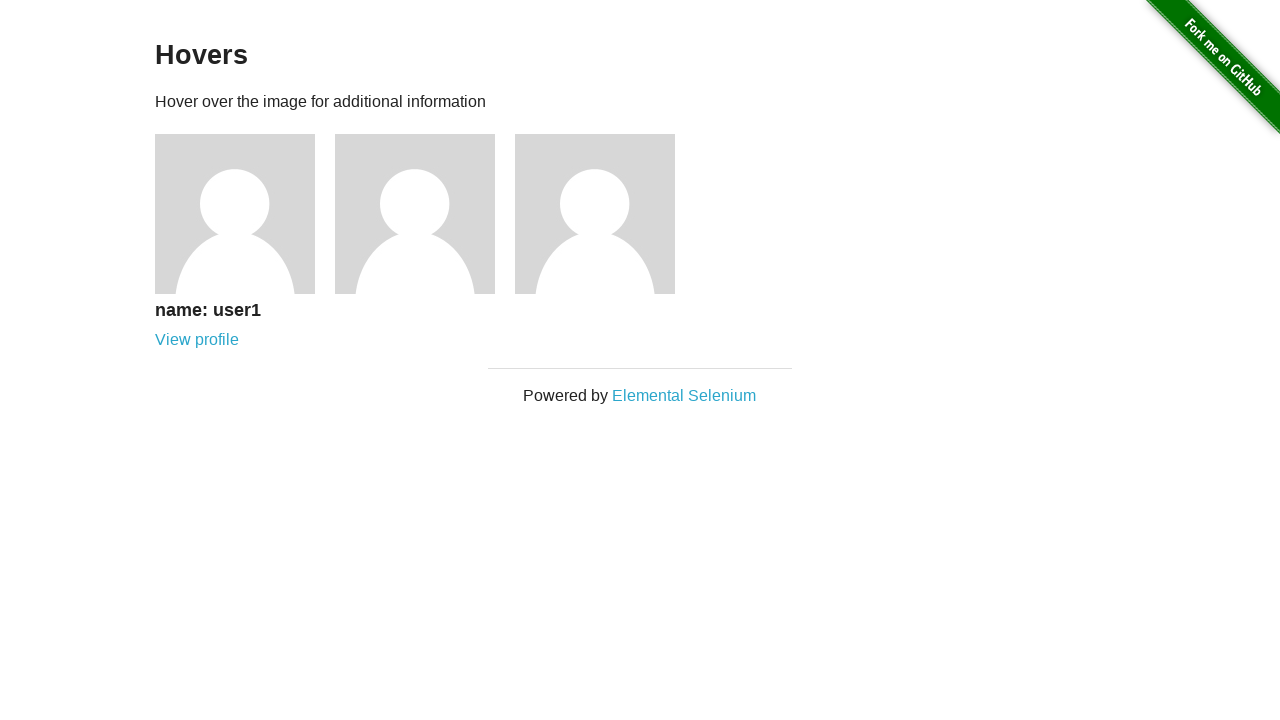

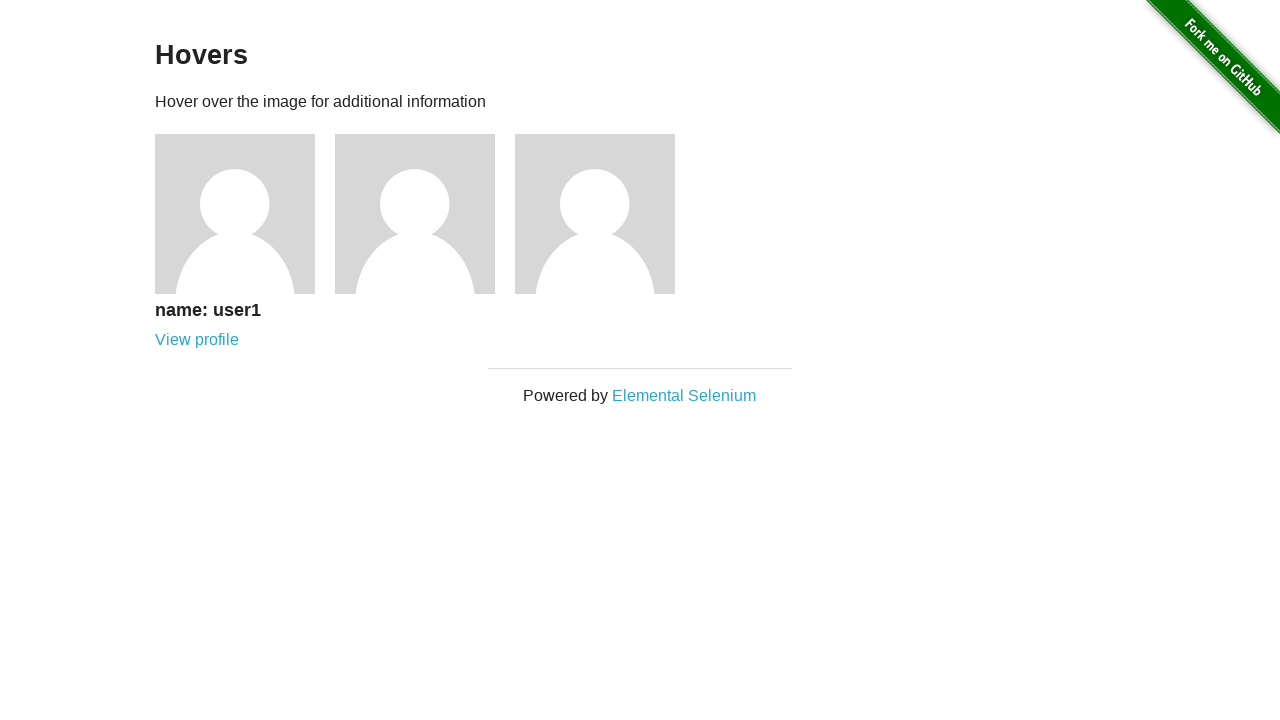